Tests basic navigation functionality by clicking on signup link, navigating back, and then clicking on signin link on a demo page.

Starting URL: http://kennethhutw.github.io/demo/Selenium/index.html

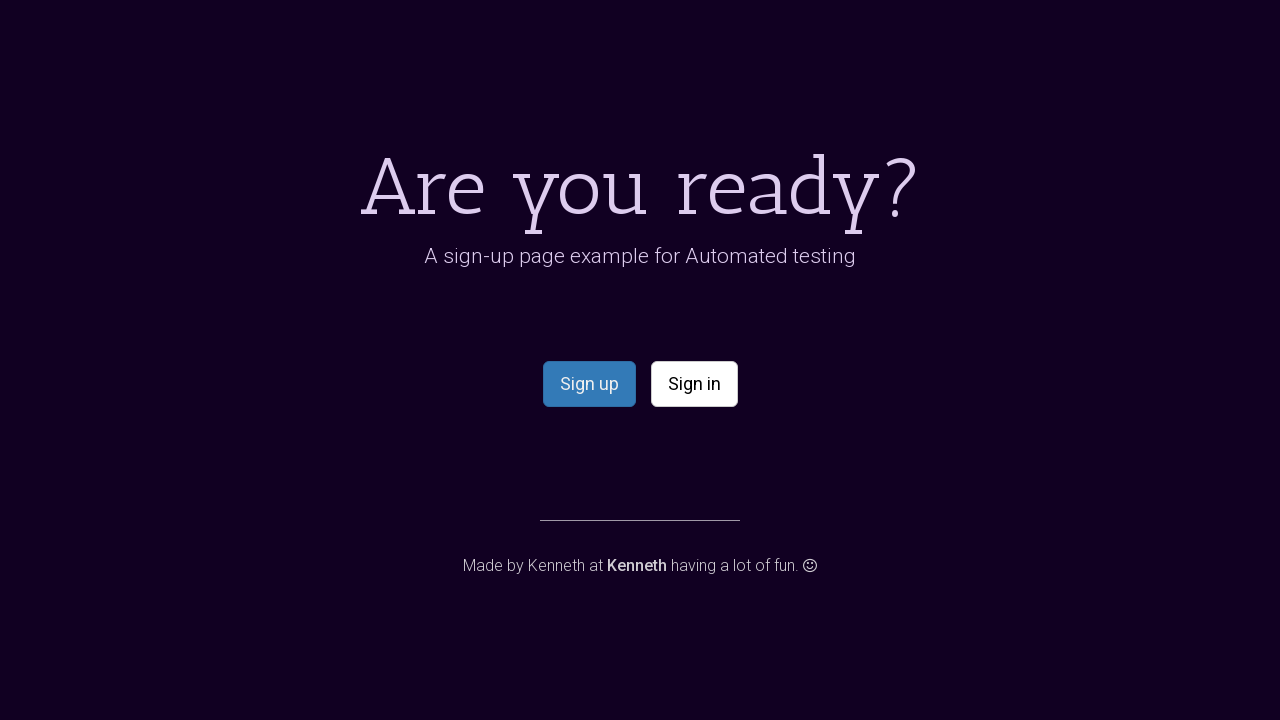

Clicked on signup link at (589, 384) on a[name='signup']
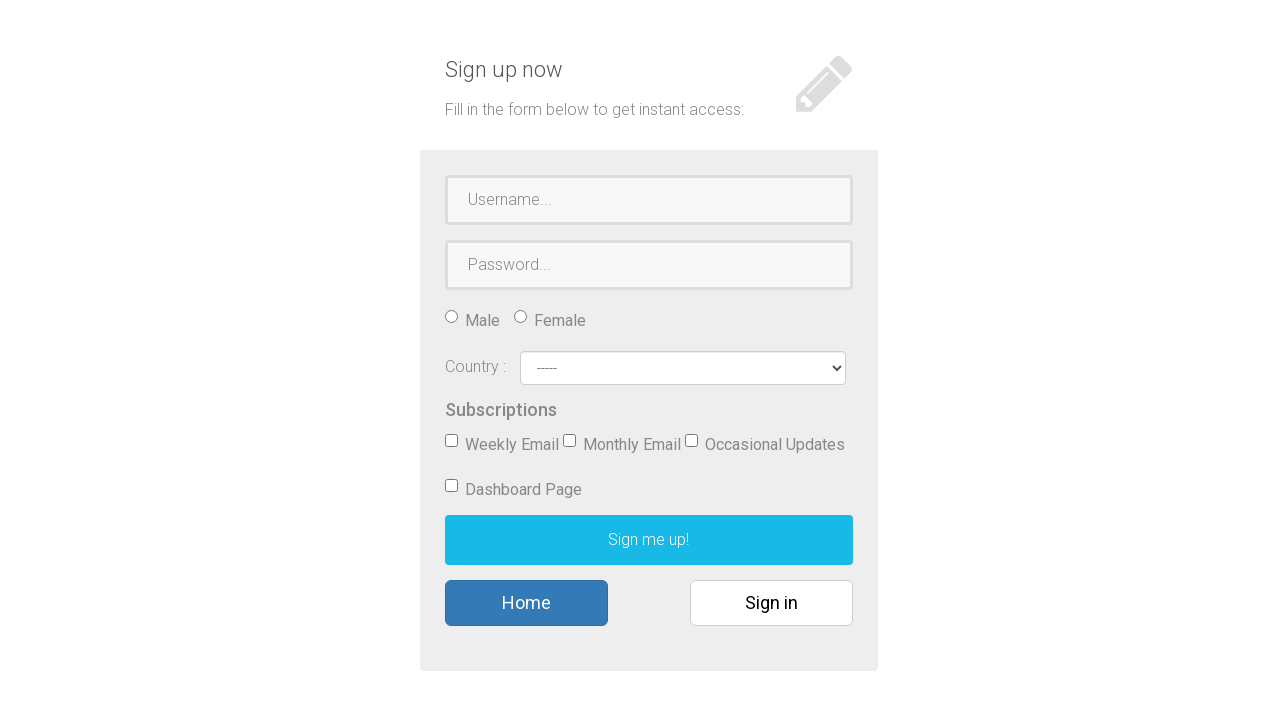

Signup page loaded
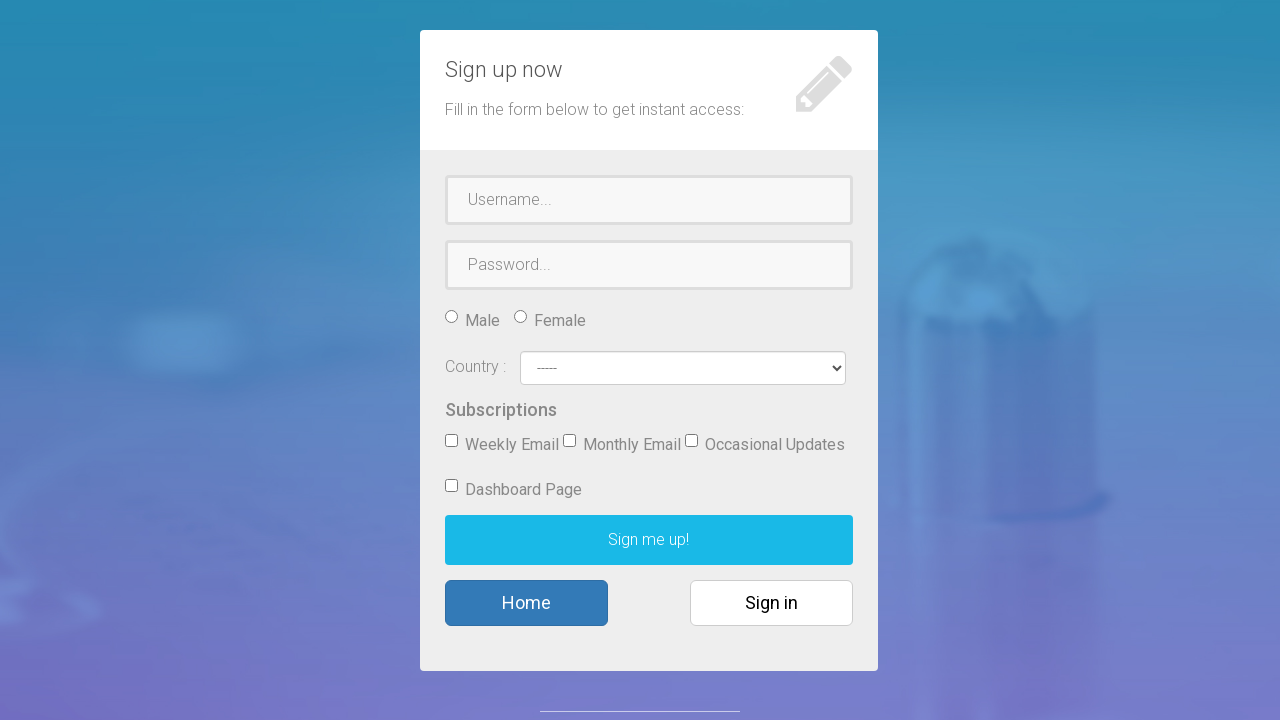

Navigated back to previous page
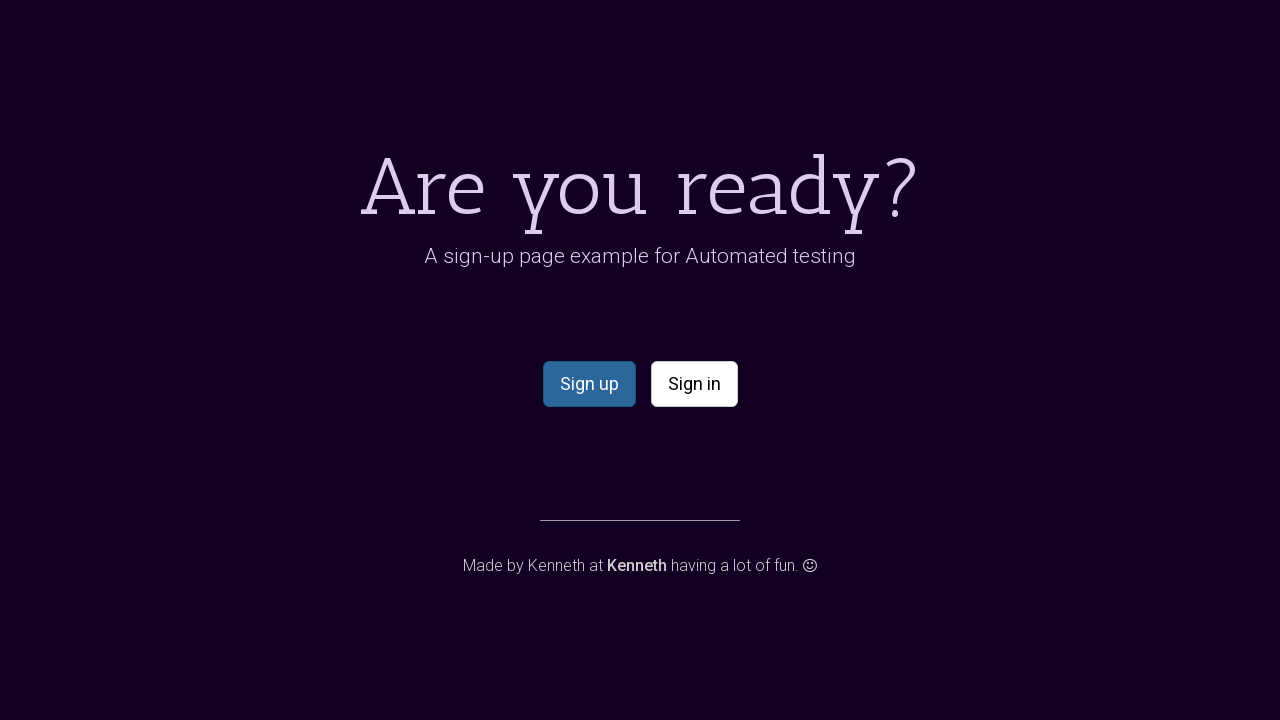

Previous page loaded after going back
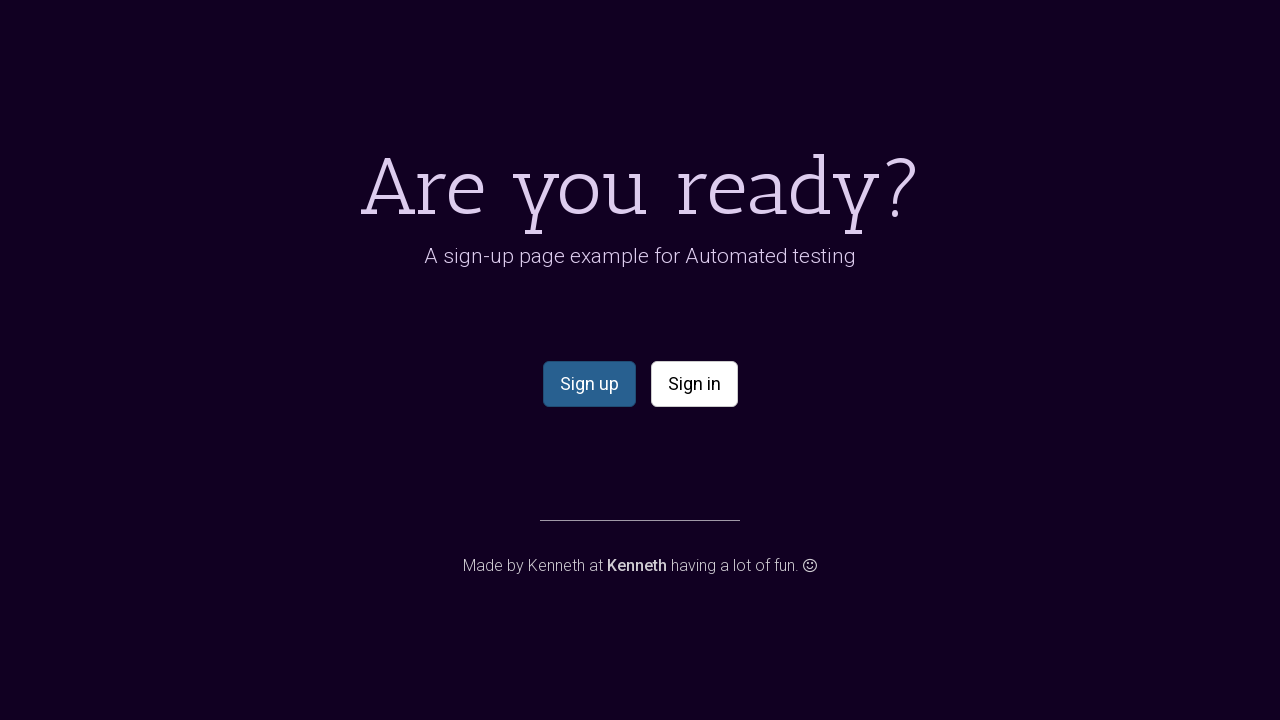

Clicked on signin link at (694, 384) on a#signin
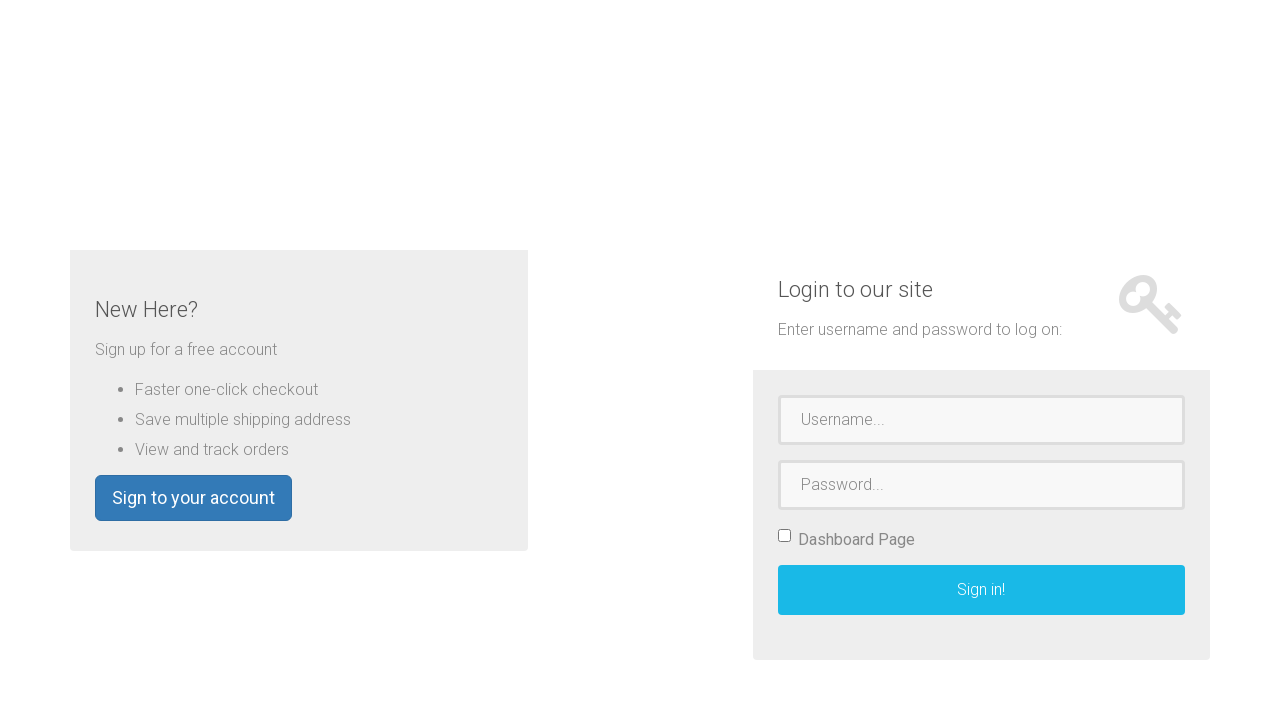

Signin page loaded
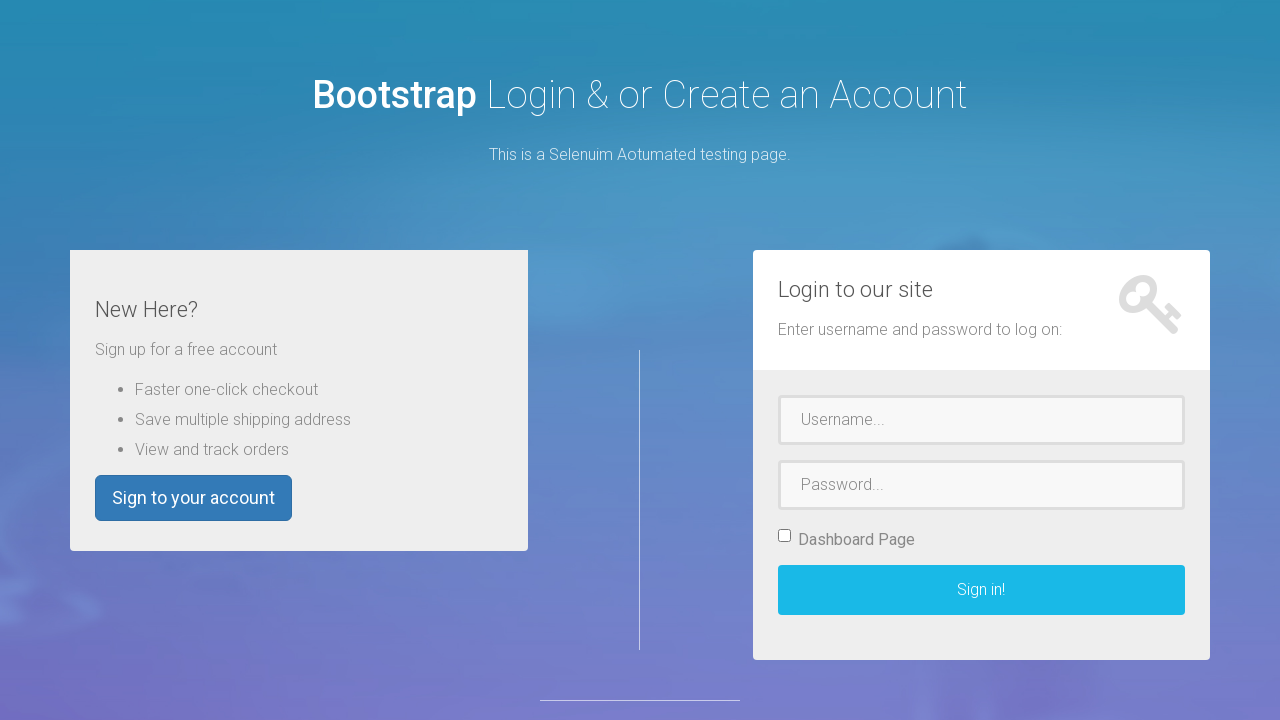

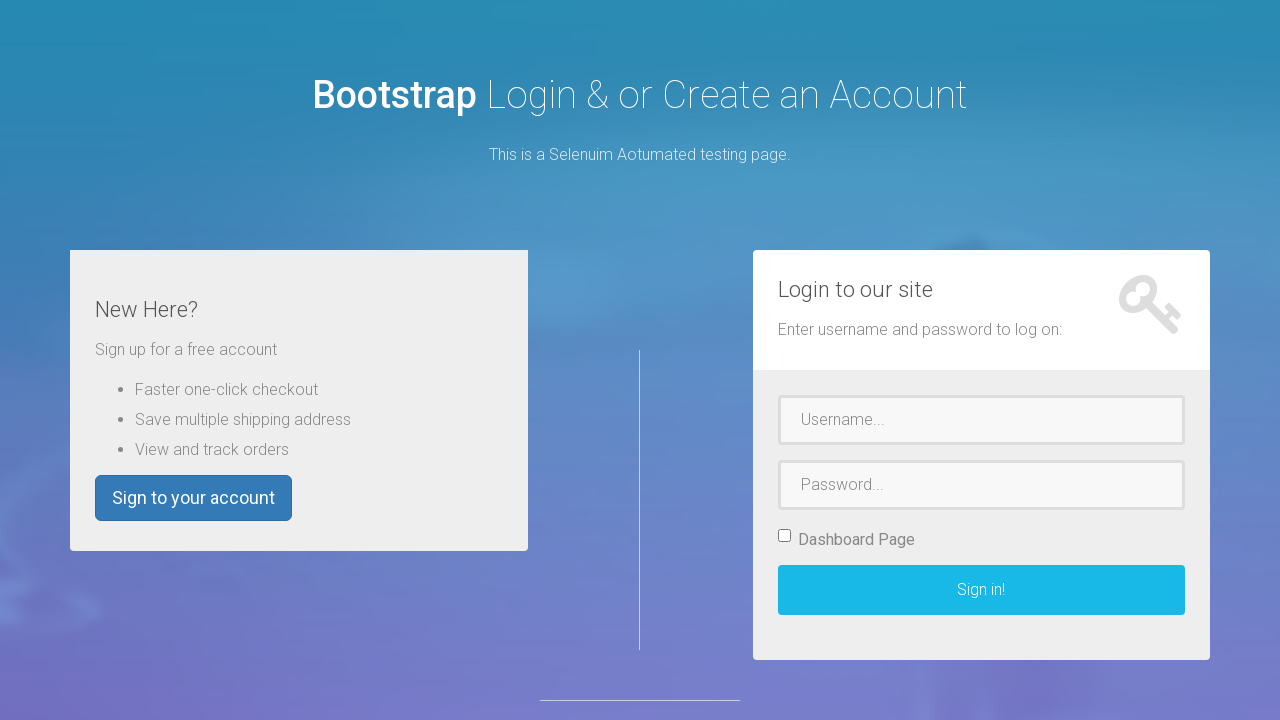